Selects an option from a dropdown menu by iterating through available options

Starting URL: https://omayo.blogspot.com/

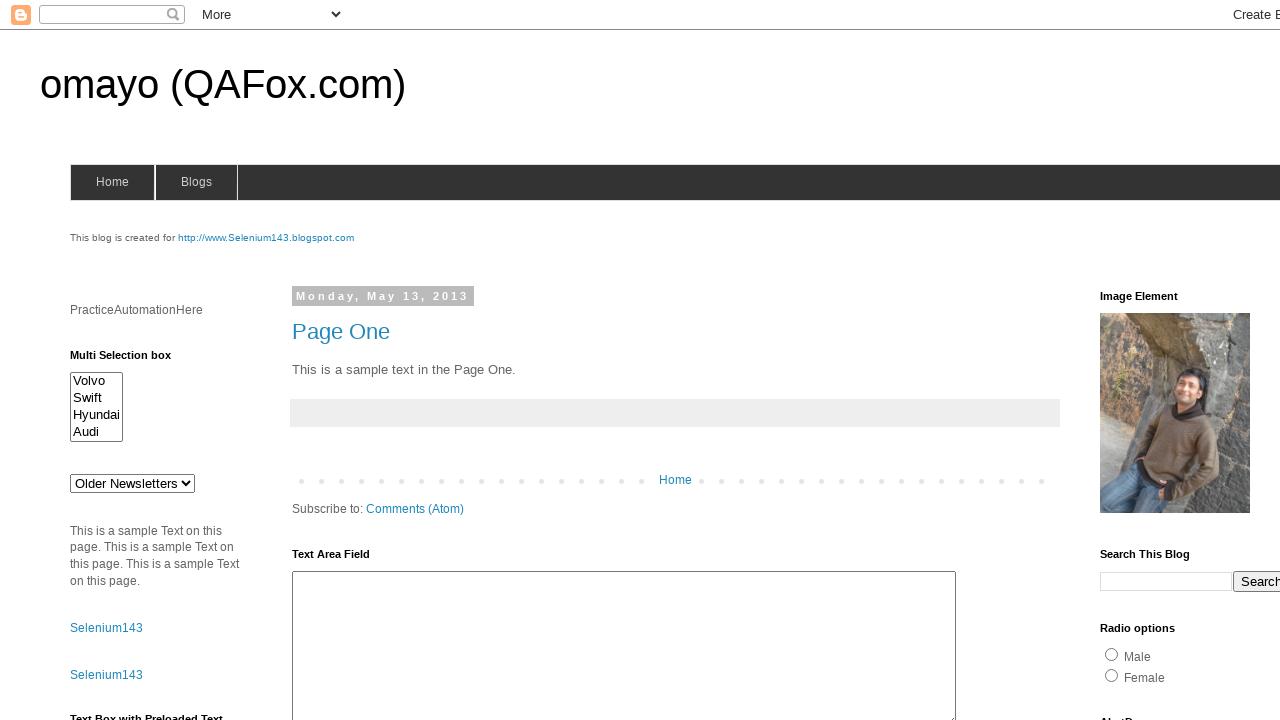

Navigated to https://omayo.blogspot.com/
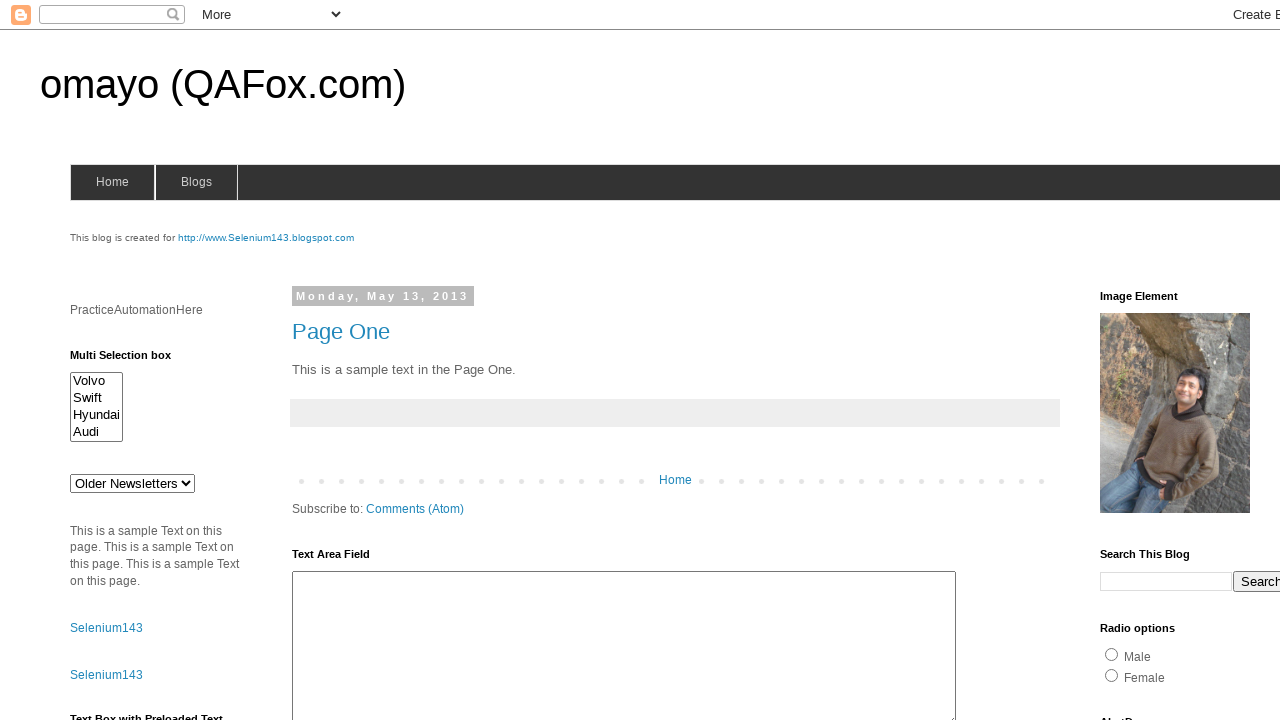

Selected 'doc 3' from dropdown menu on //select[@id='drop1']
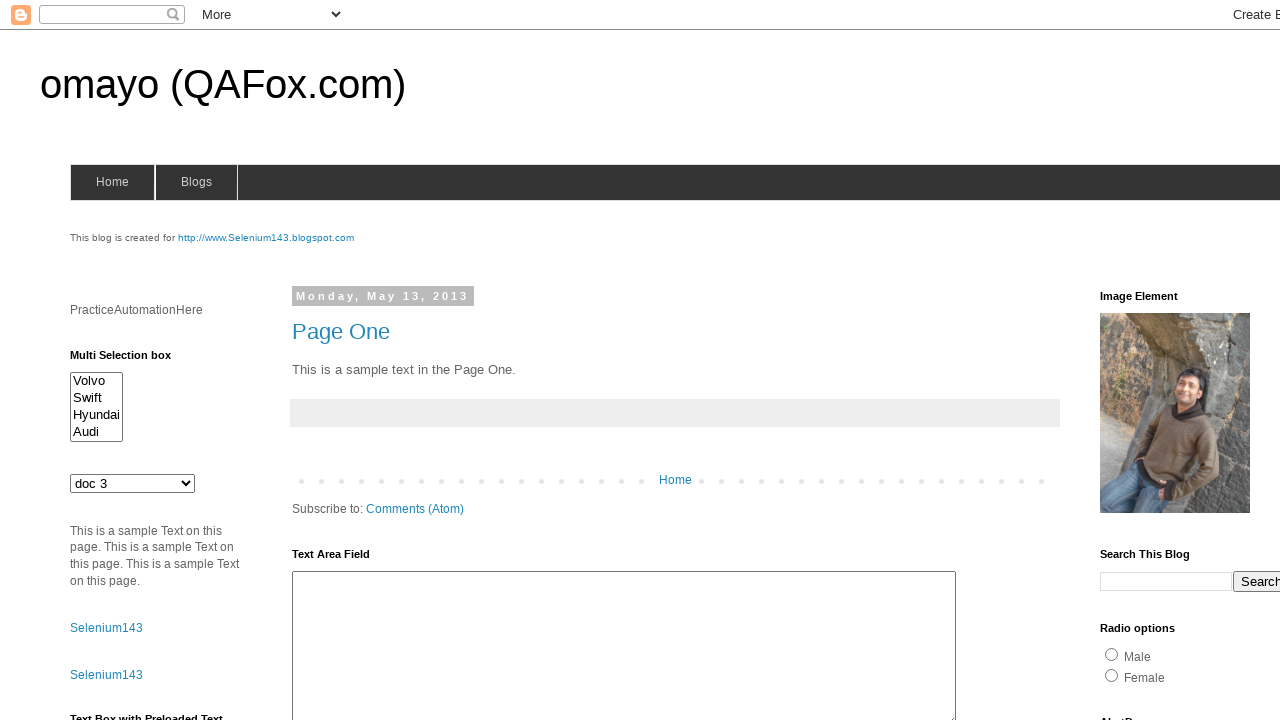

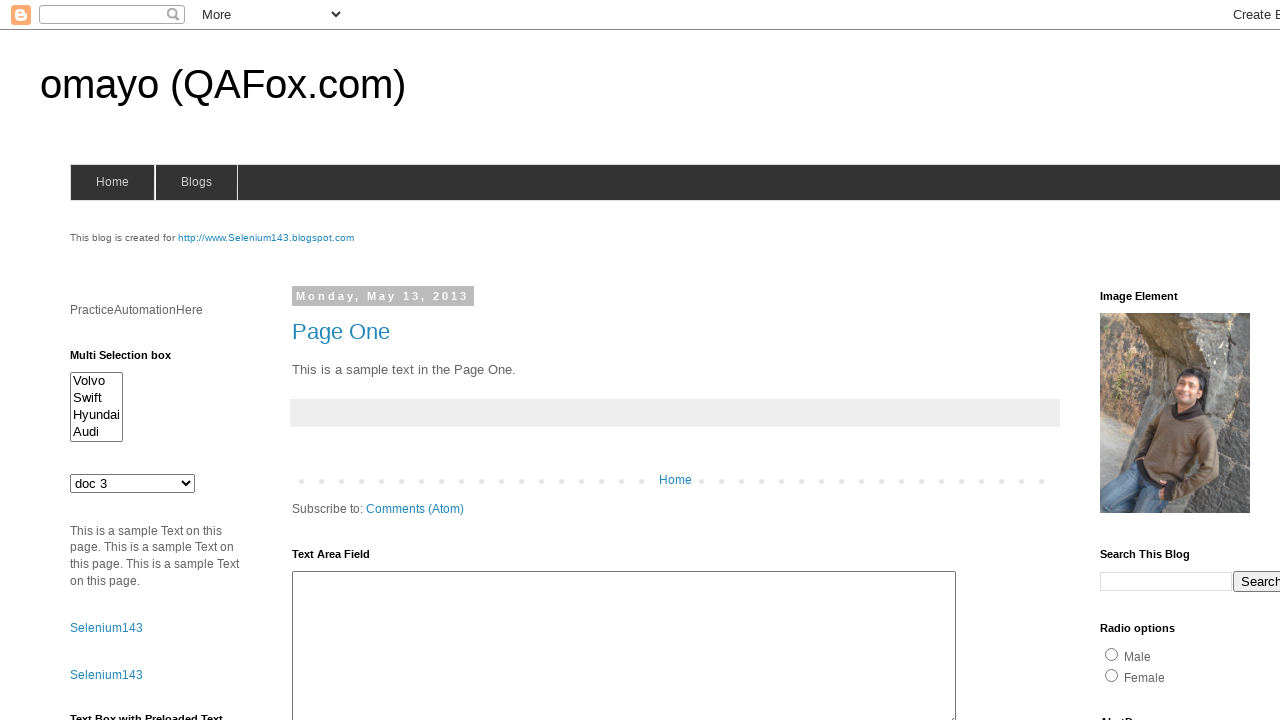